Tests the text box form on demoqa.com by filling username, email, current address, and permanent address fields, then submitting the form and verifying the output is displayed.

Starting URL: https://demoqa.com/text-box

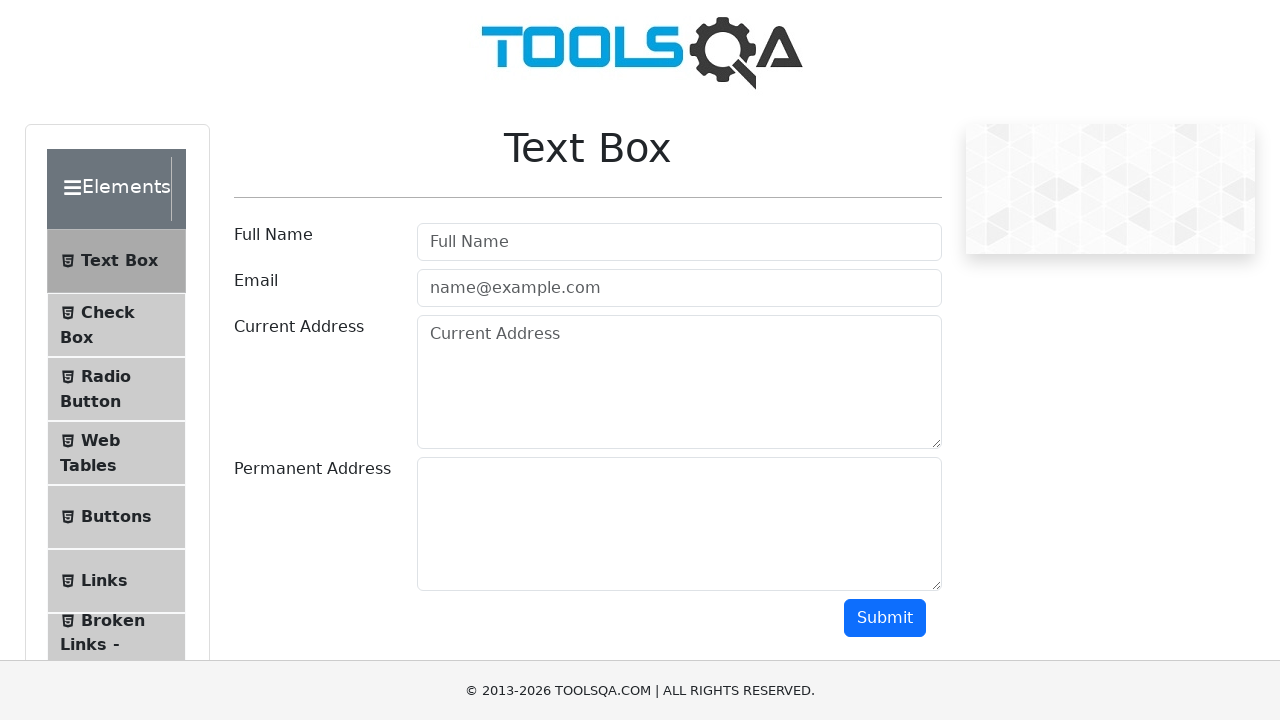

Waited for username field to be ready
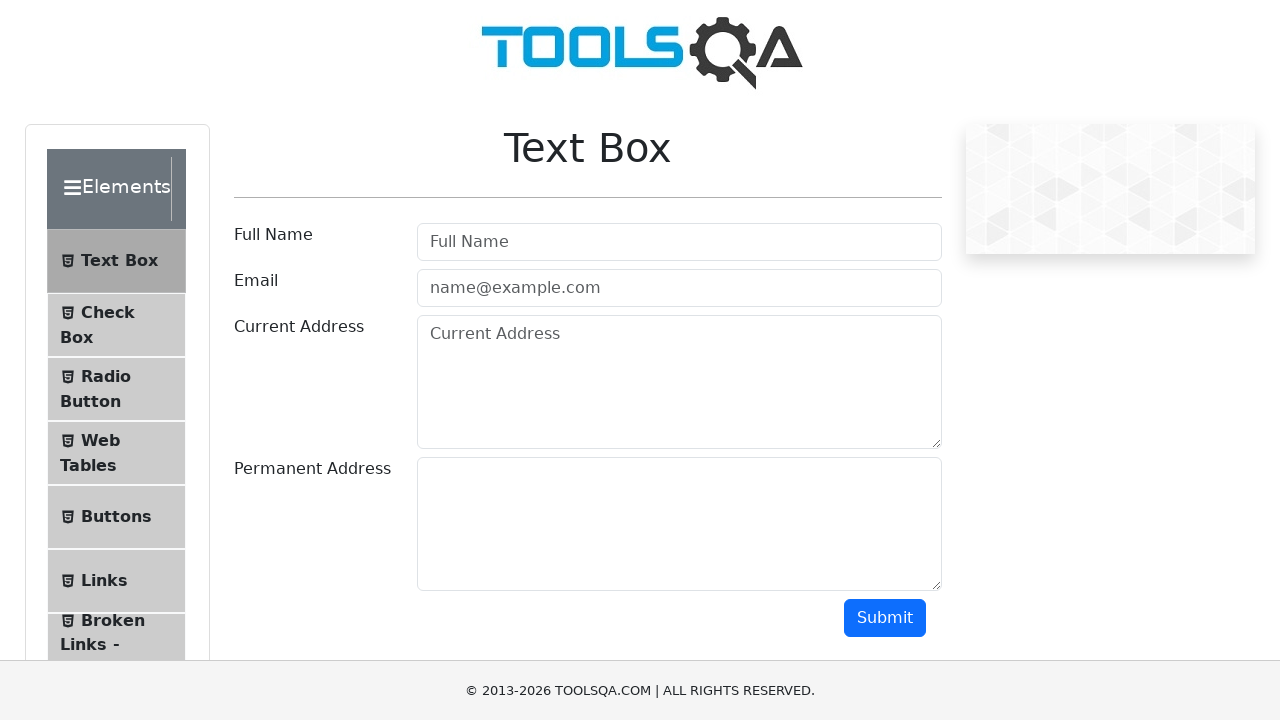

Filled username field with 'JohnDoe42' on #userName
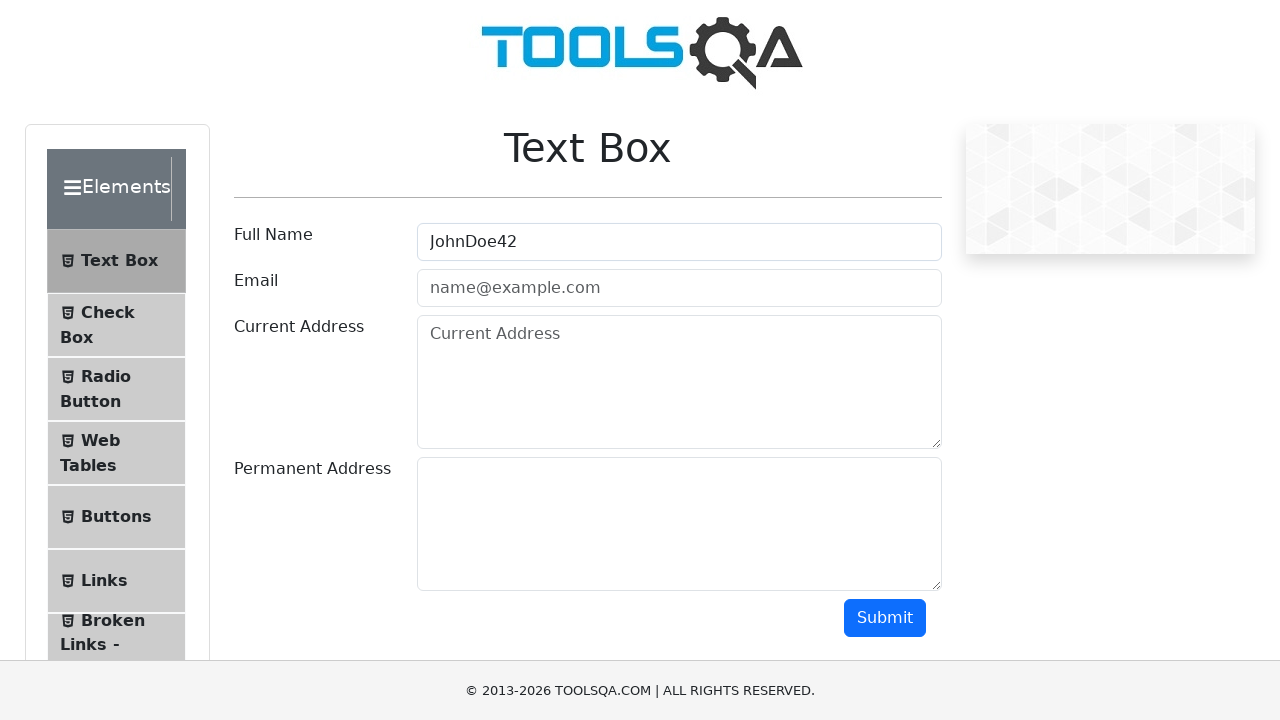

Filled email field with 'johndoe42@example.com' on #userEmail
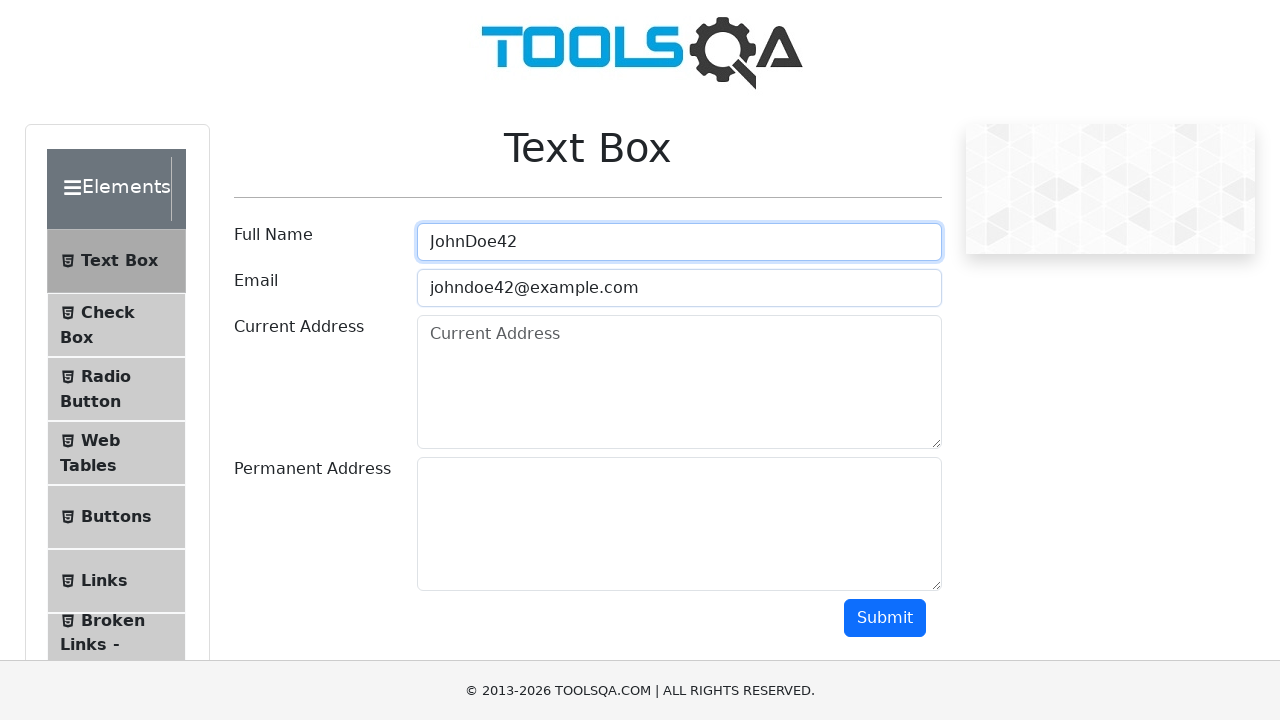

Filled current address field with '123 Main Street, Apt 4B' on #currentAddress
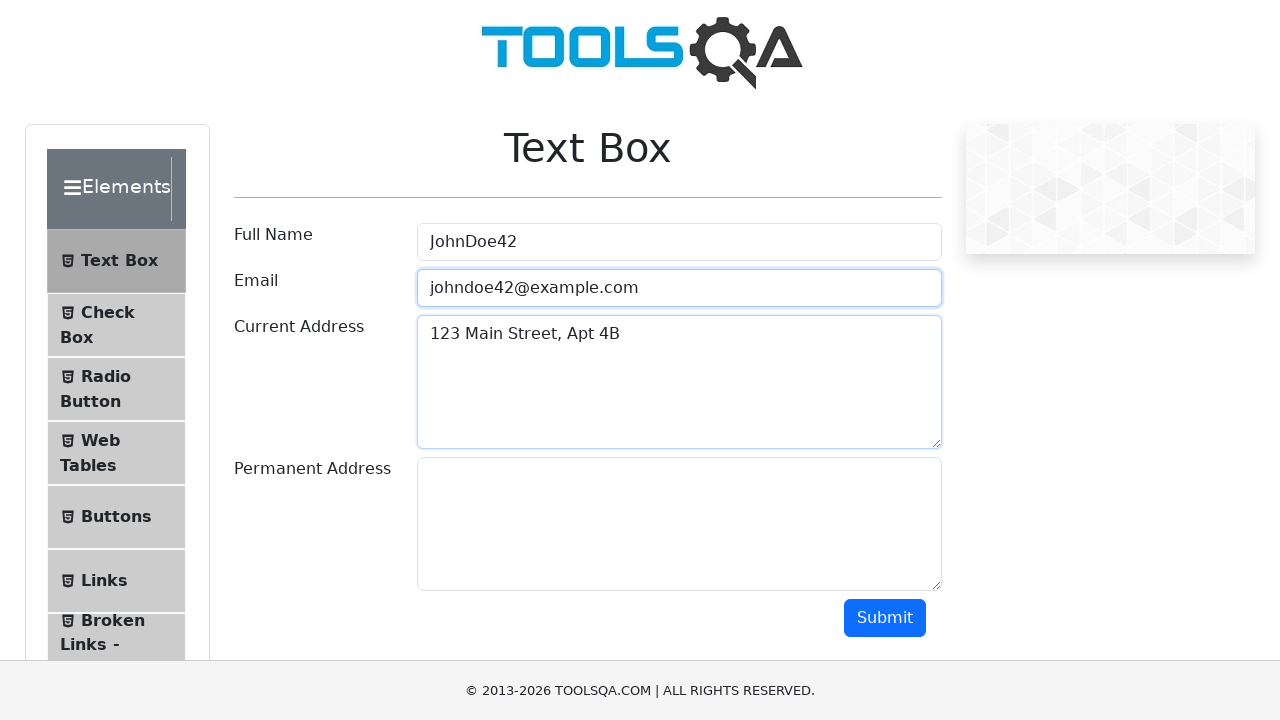

Filled permanent address field with '456 Oak Avenue, Suite 100' on #permanentAddress
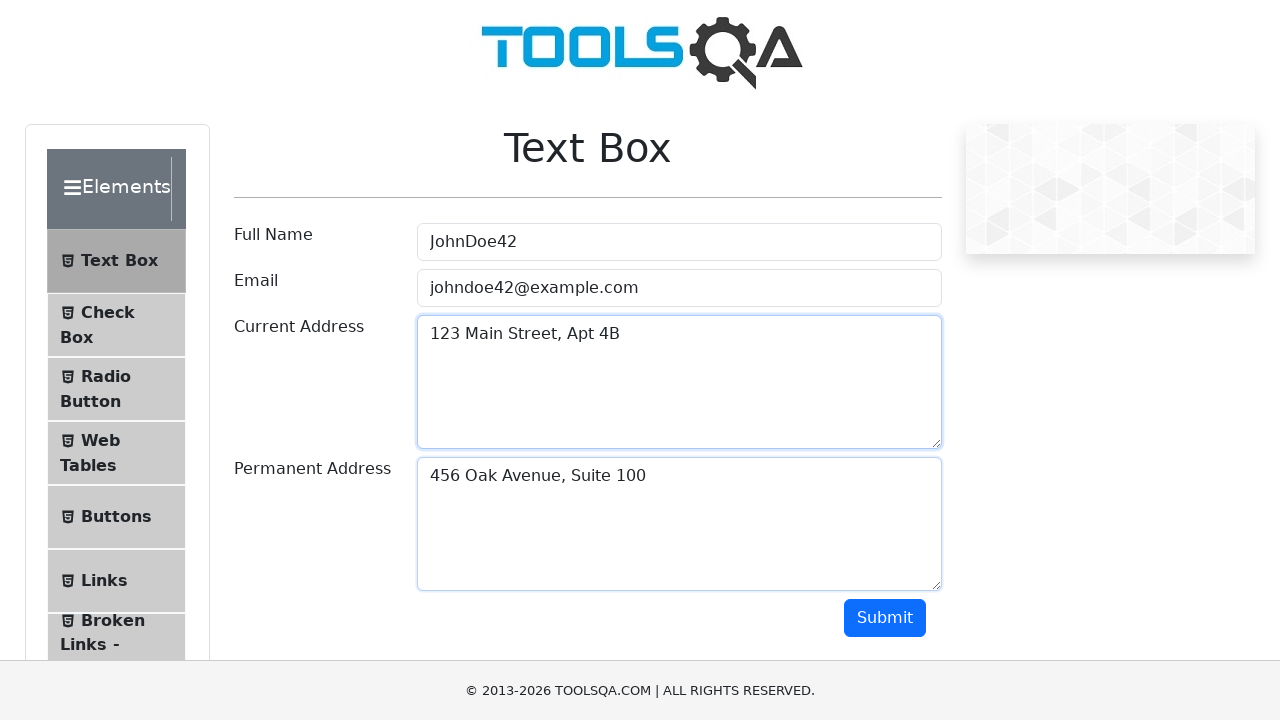

Scrolled submit button into view
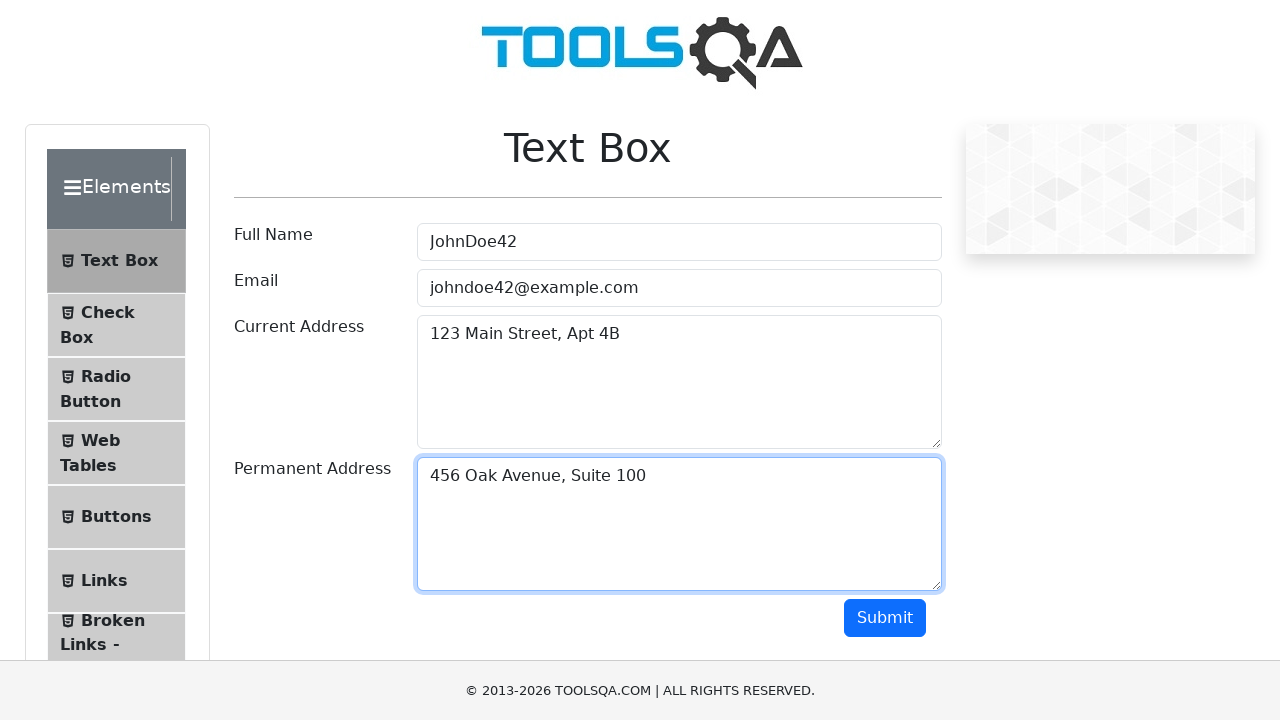

Clicked submit button to submit the form at (885, 618) on #submit
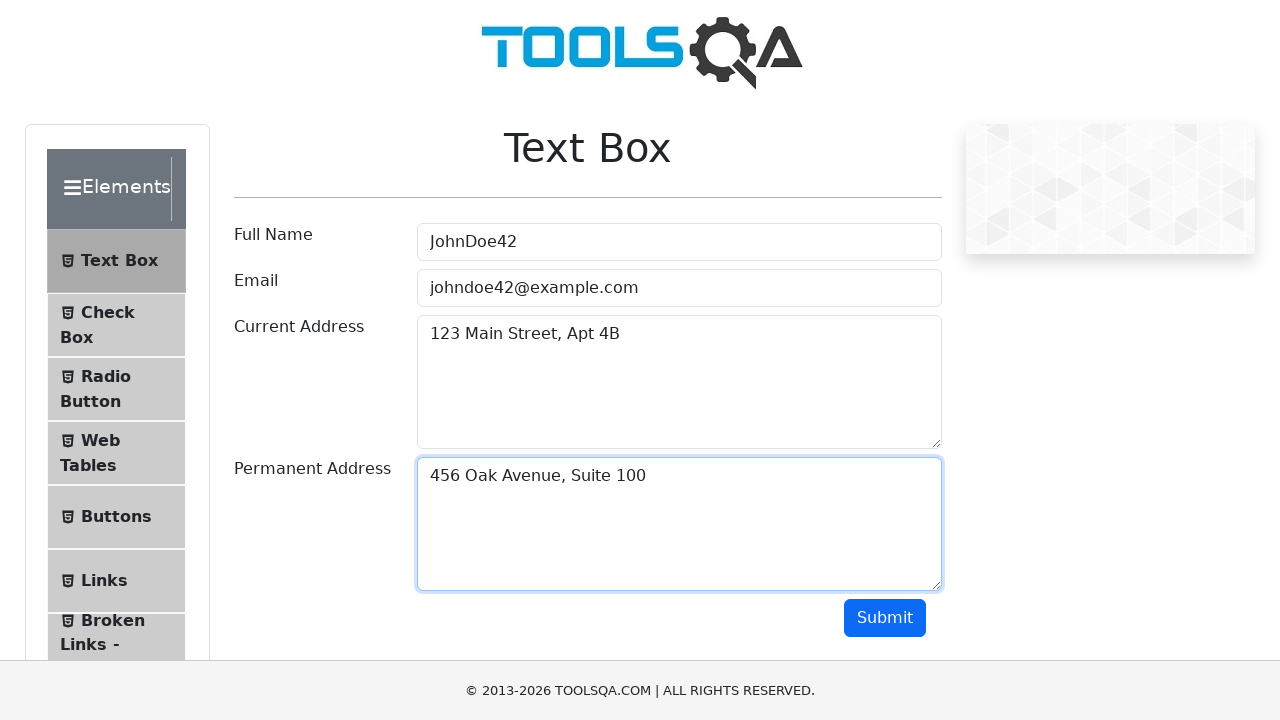

Form submission output is displayed, verification complete
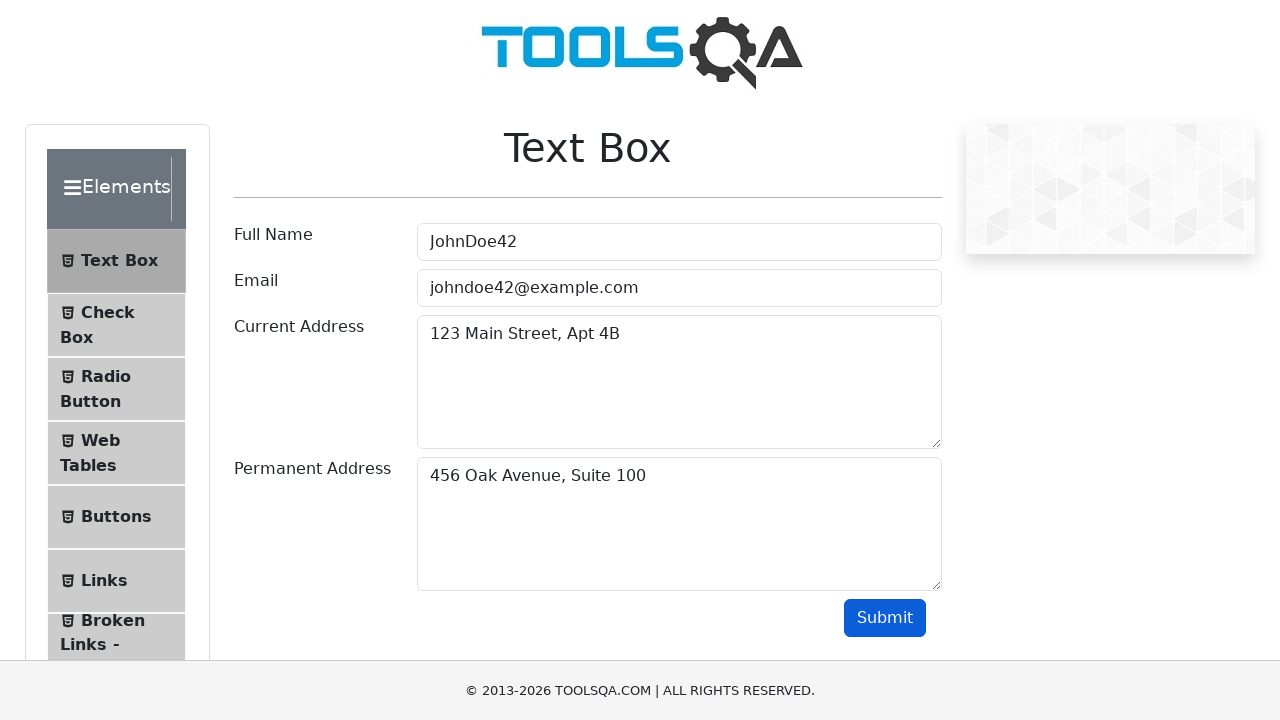

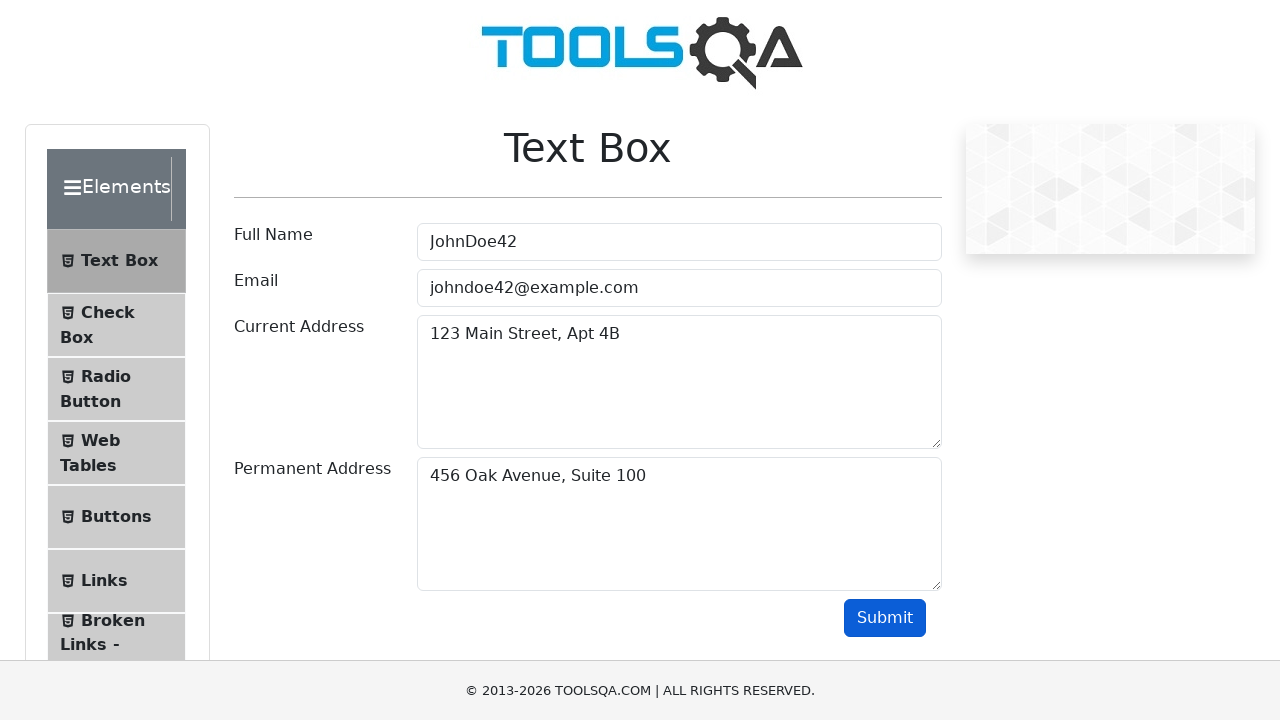